Tests file upload functionality with a text file and verifies the upload confirmation

Starting URL: https://demoqa.com/upload-download

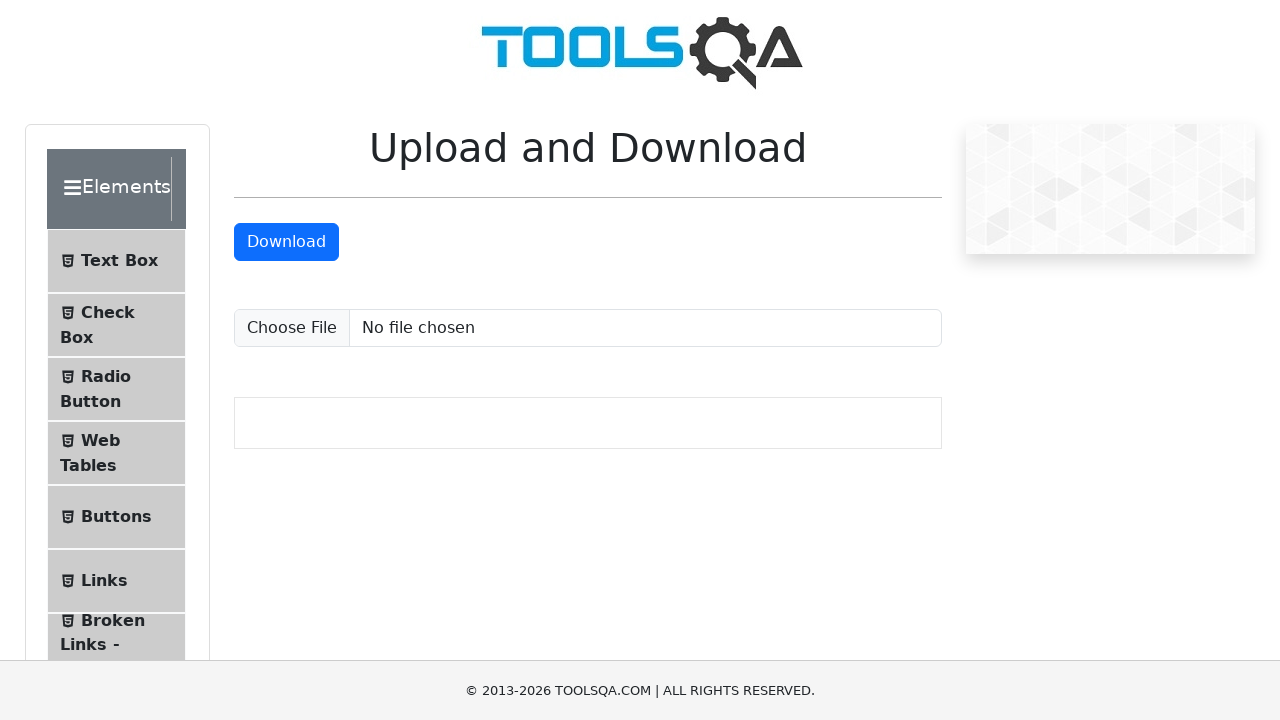

Set input file 'sample_file.txt' with text content
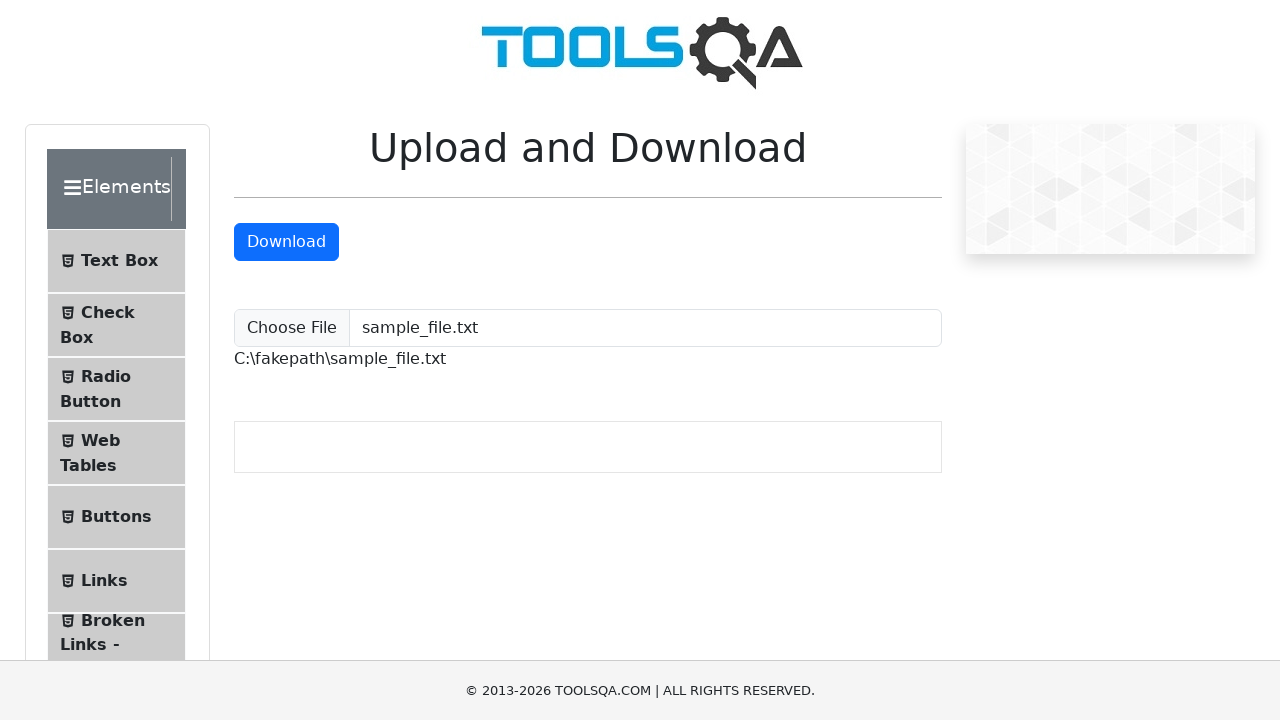

Waited for upload confirmation message to appear
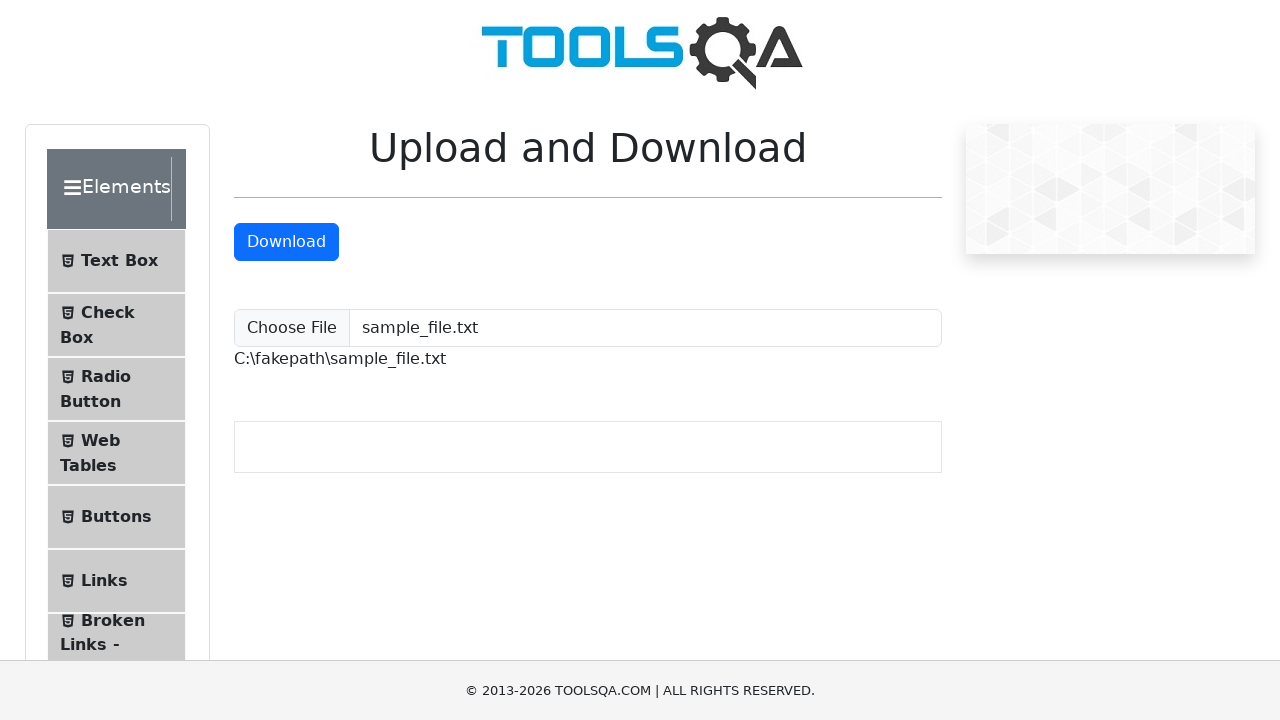

Verified upload confirmation contains 'sample_file.txt'
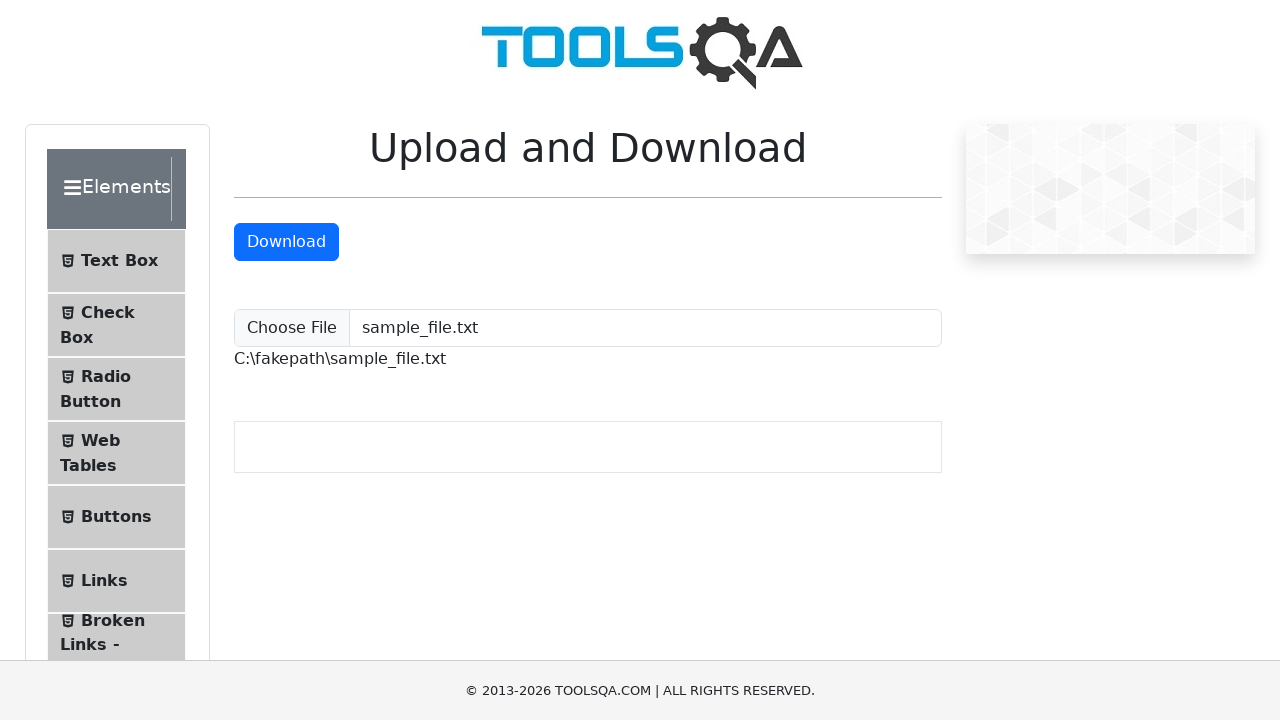

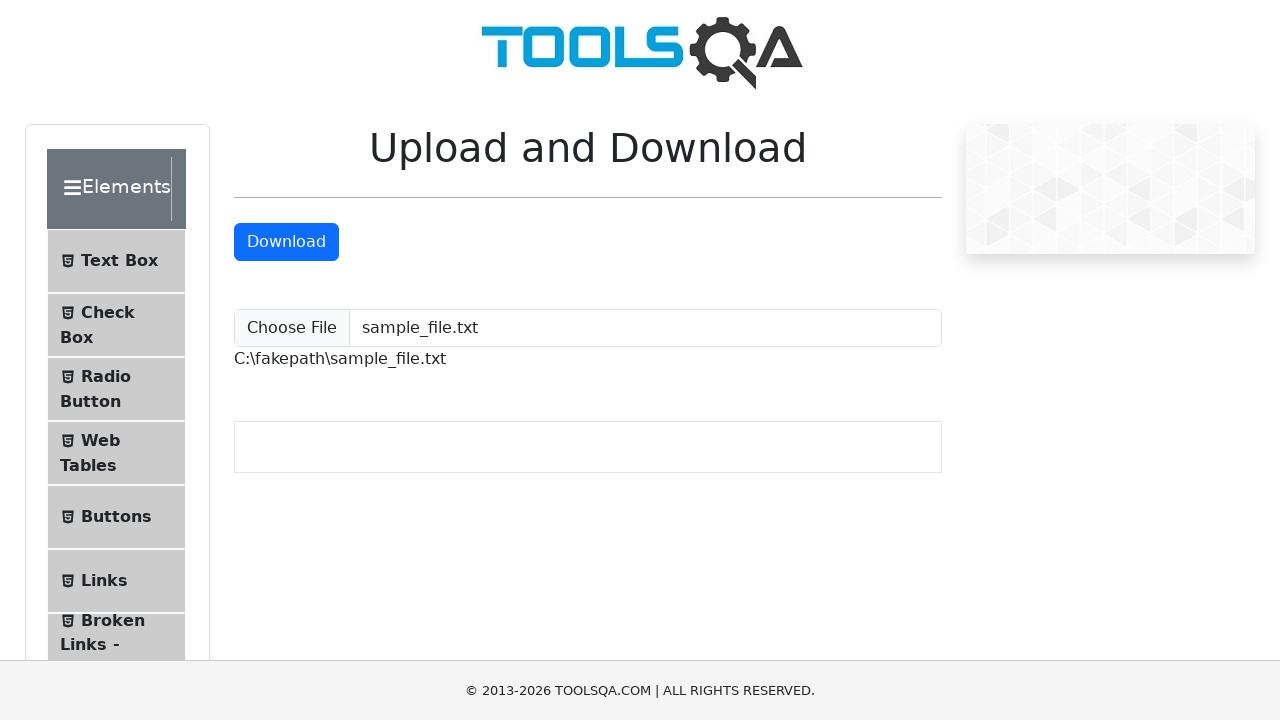